Tests clicking on a Nokia phone product and verifying the price is displayed

Starting URL: https://www.demoblaze.com/

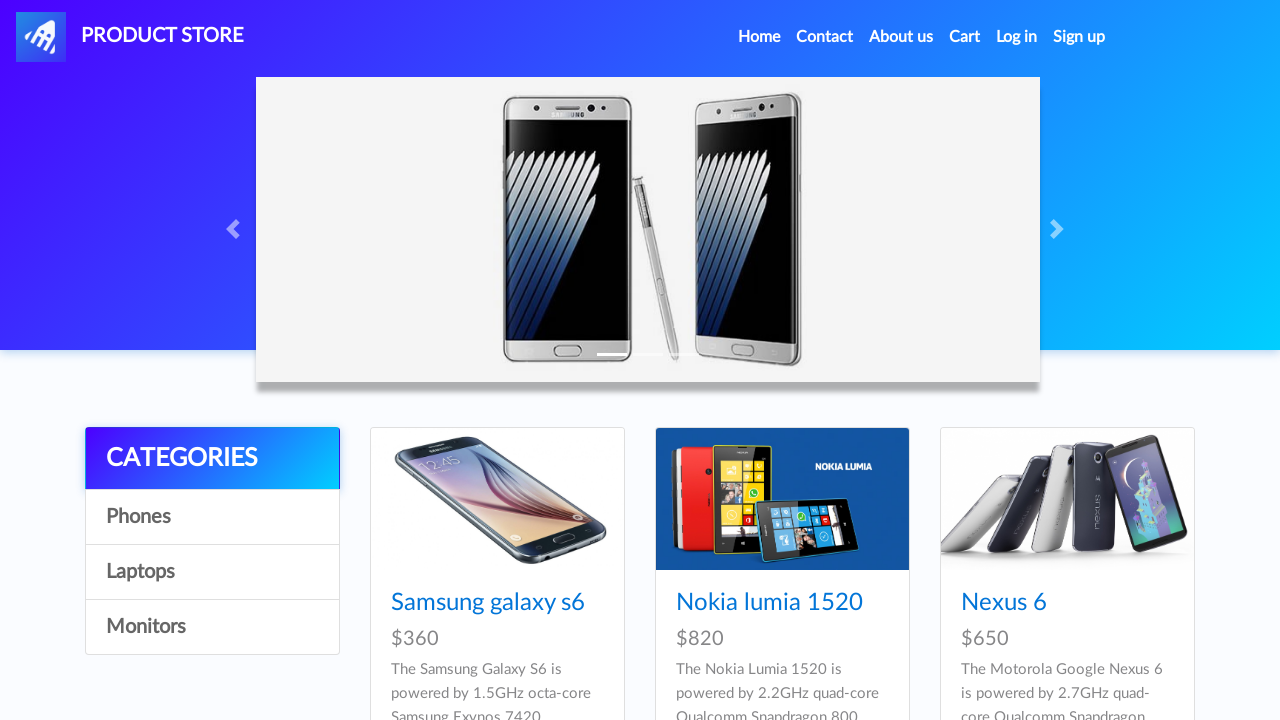

Clicked on Nokia phone product link at (782, 499) on div a[href='prod.html?idp_=2']
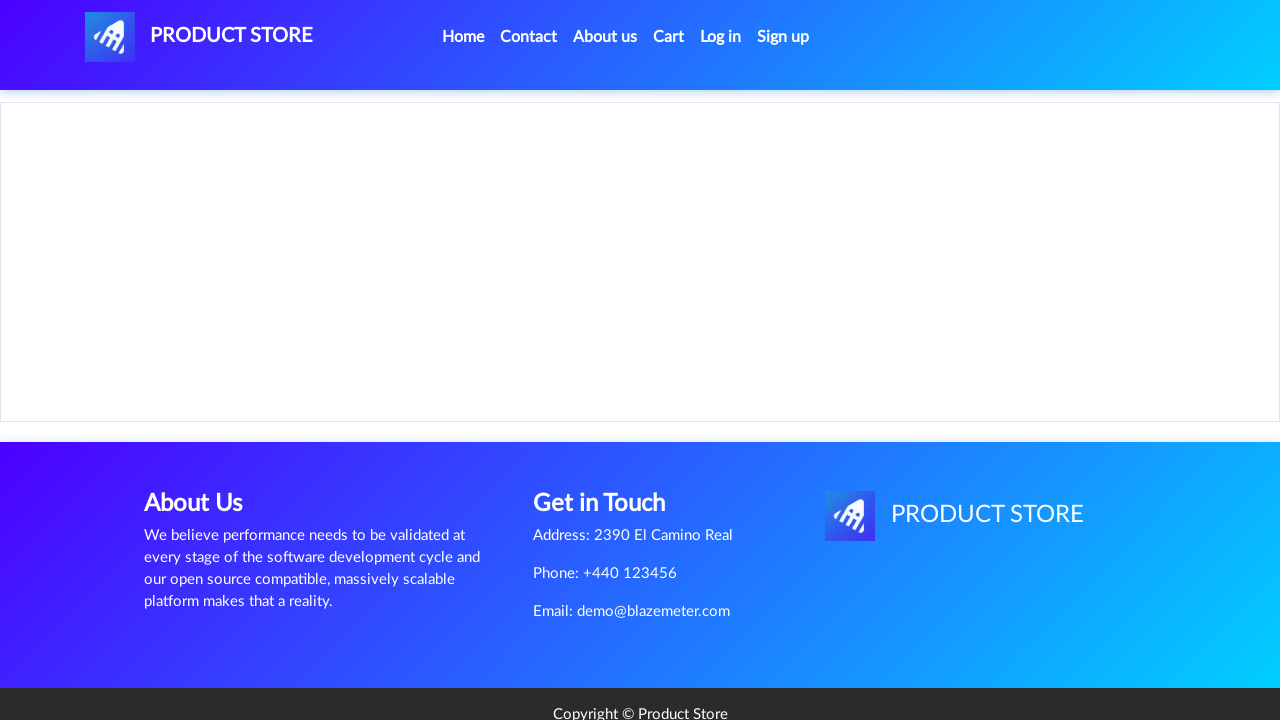

Price $820 is displayed on product page
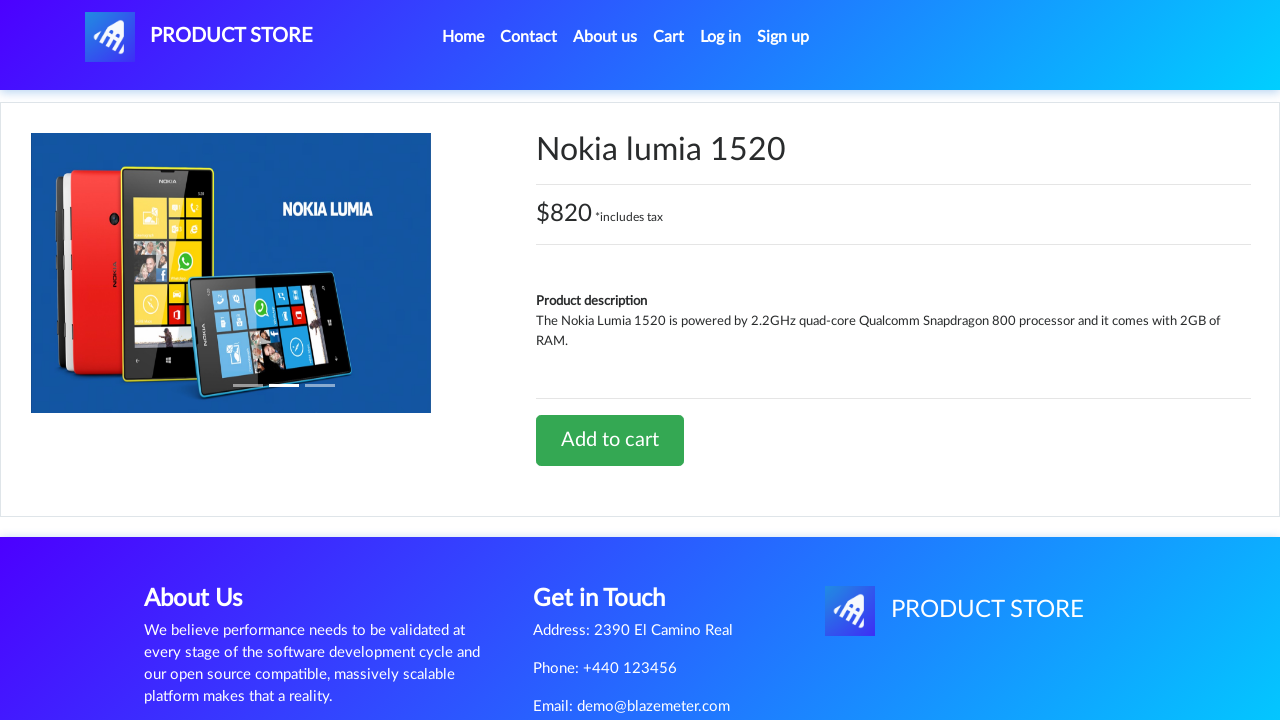

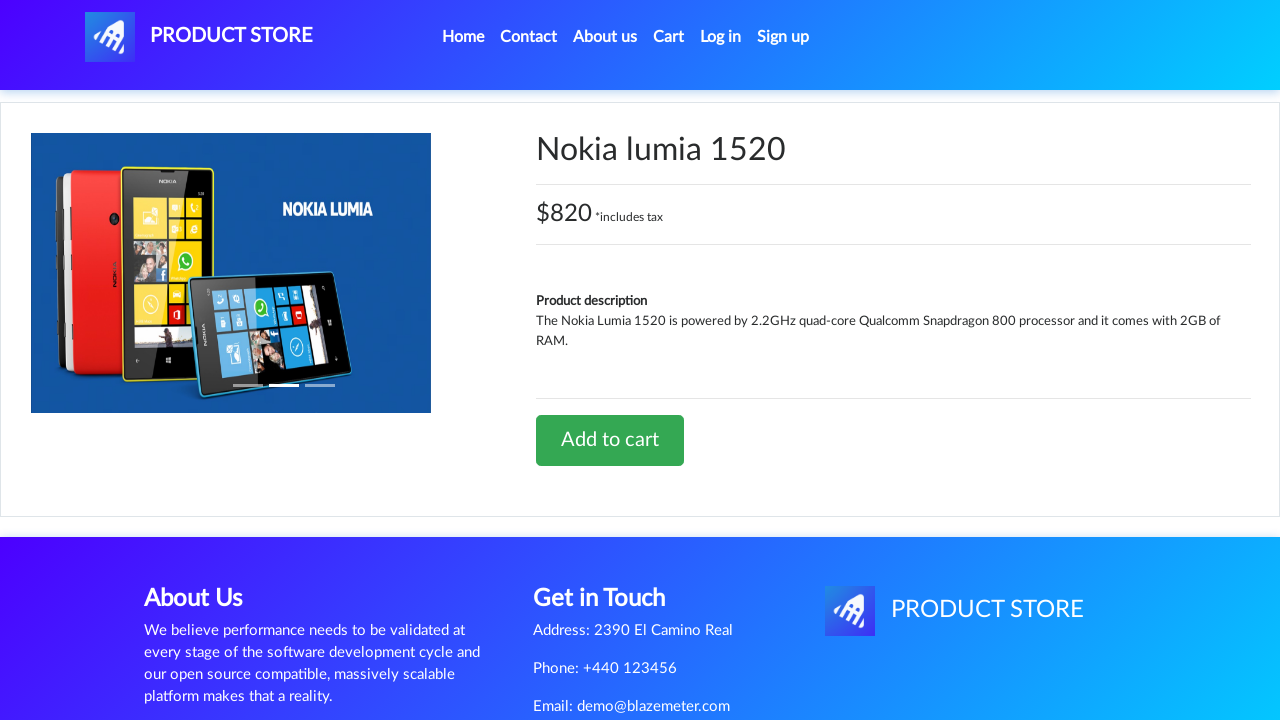